Tests drag and drop functionality by dragging an element onto a droppable target using Playwright's dragTo method within an iframe

Starting URL: https://jqueryui.com/droppable/

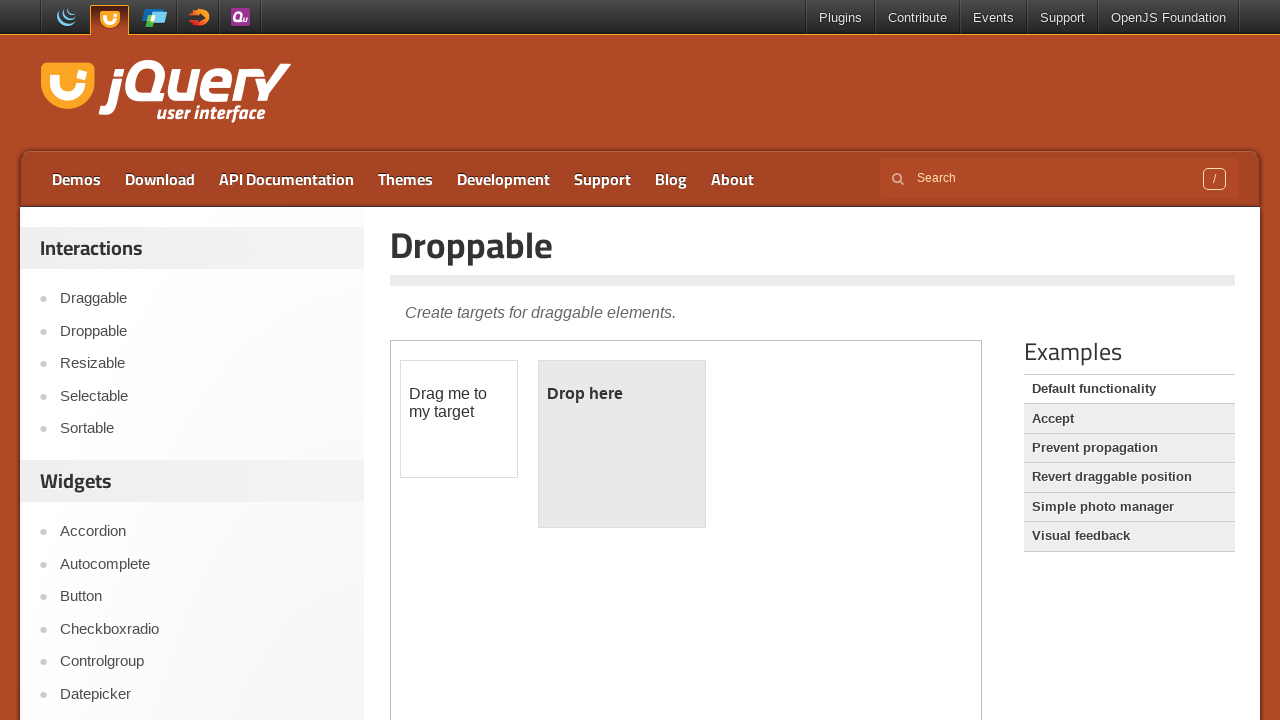

Located the demo iframe containing drag-drop elements
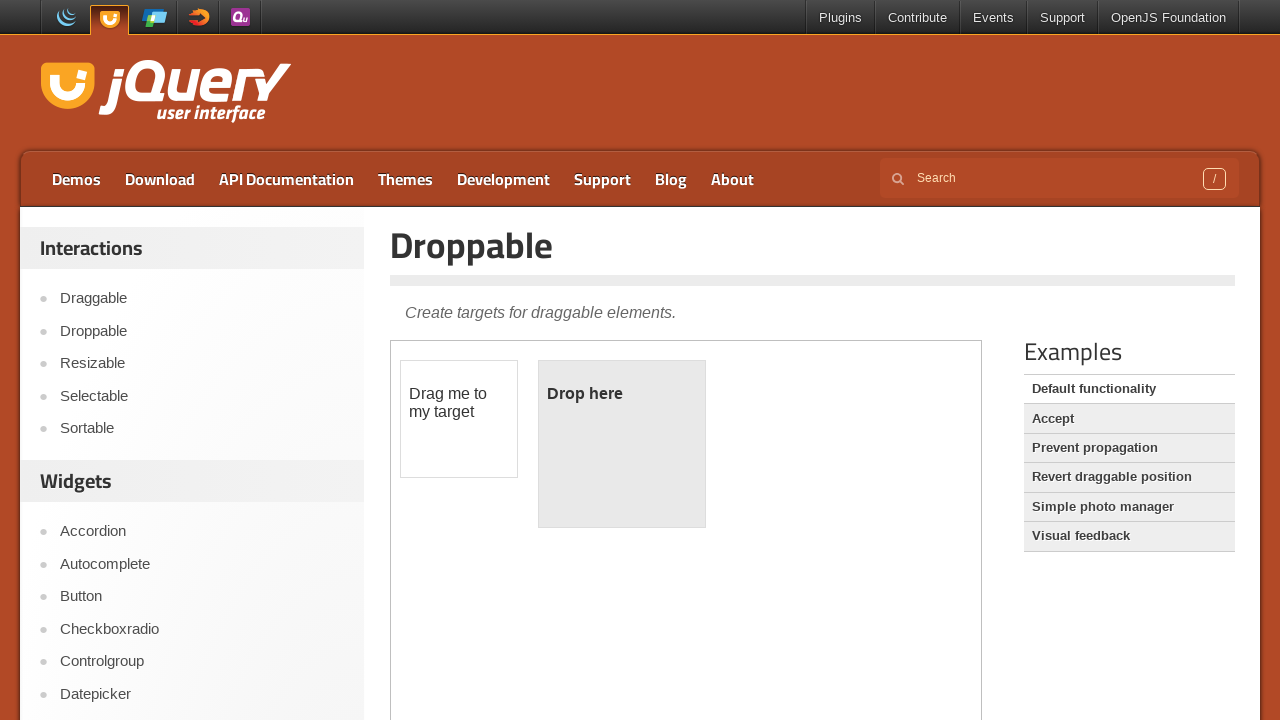

Dragged the draggable element onto the droppable target at (622, 444)
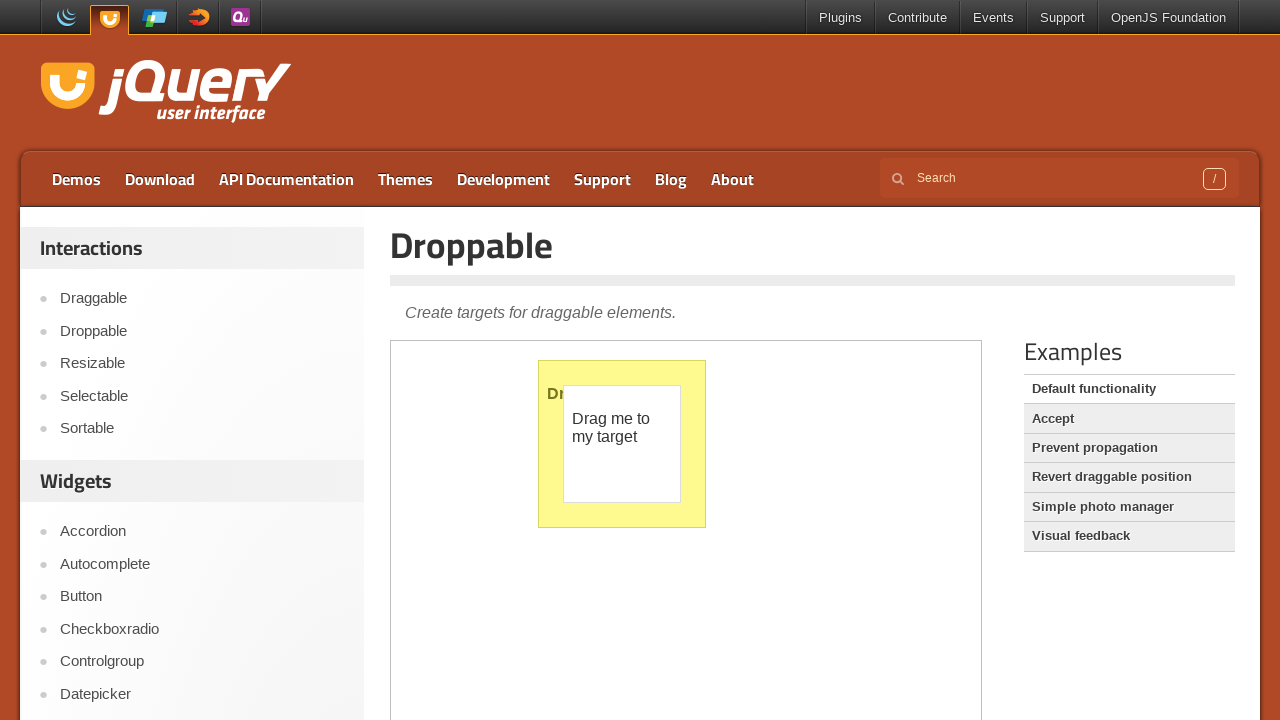

Waited 2 seconds for drag-drop action to complete visually
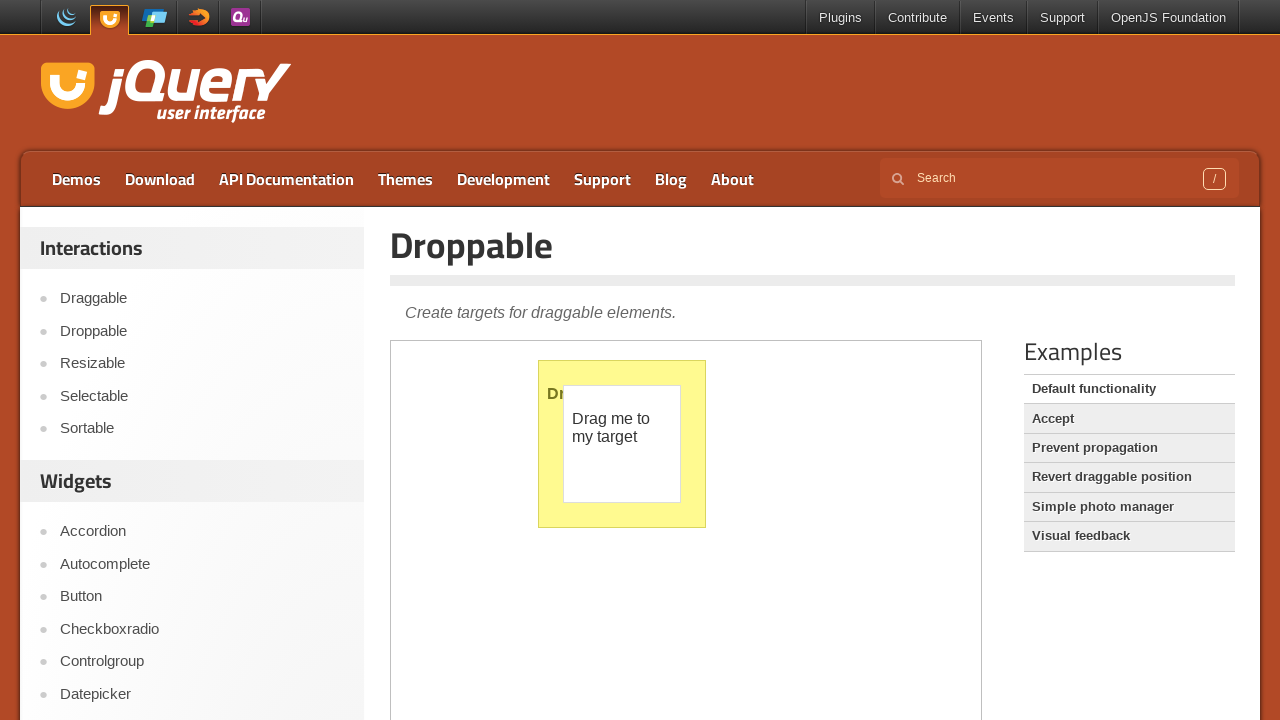

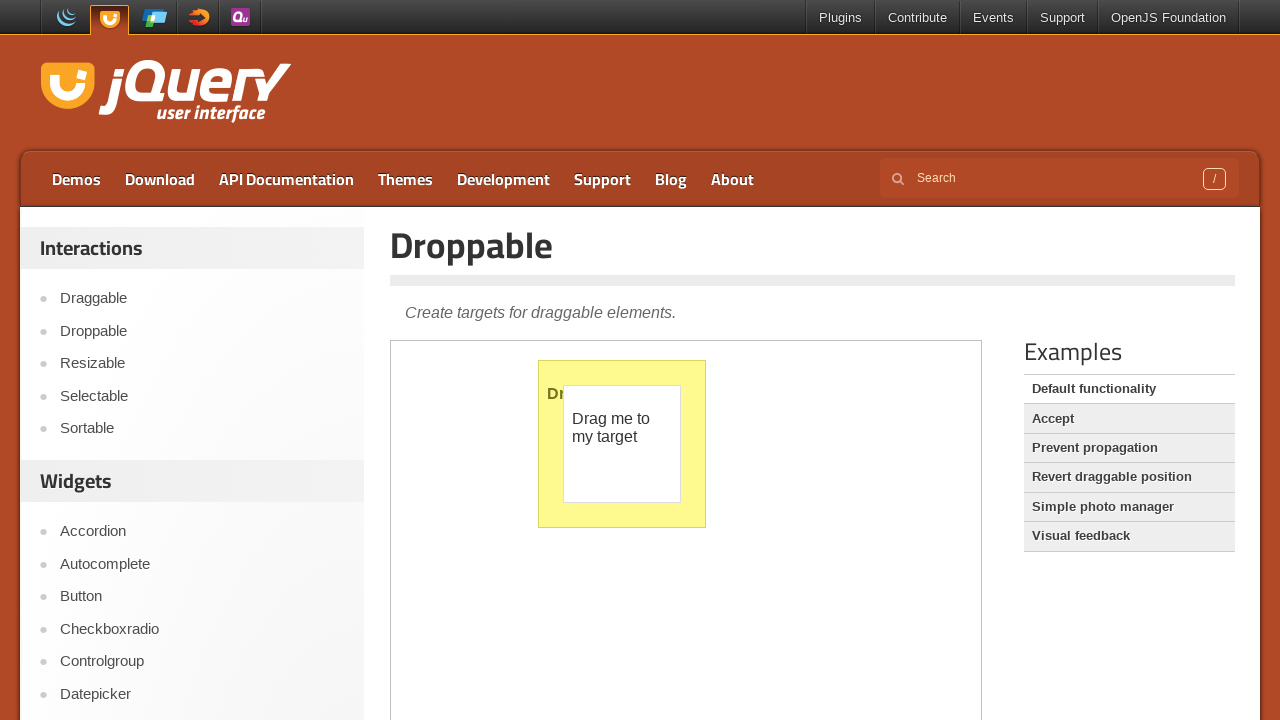